Tests interaction with a button that has a dynamic ID on the UI Testing Playground site, verifying the ability to locate elements with dynamic identifiers

Starting URL: http://uitestingplayground.com/dynamicid

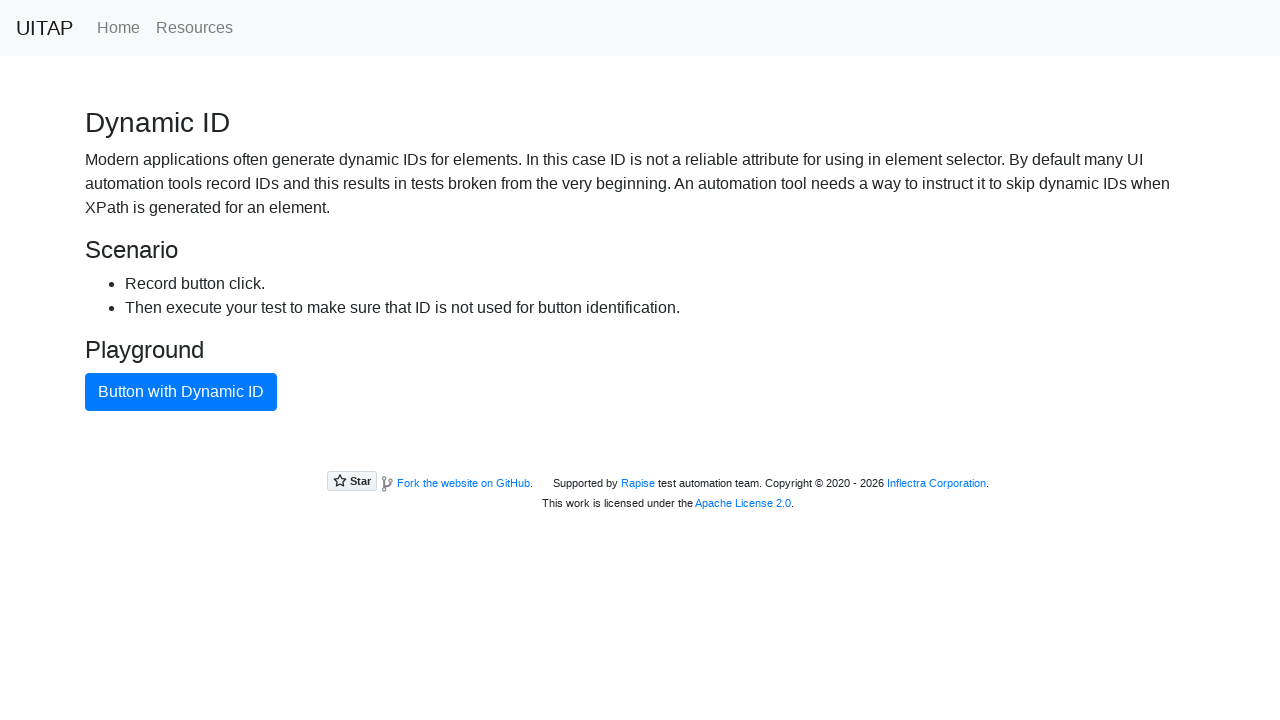

Navigated to UI Testing Playground dynamic ID test page
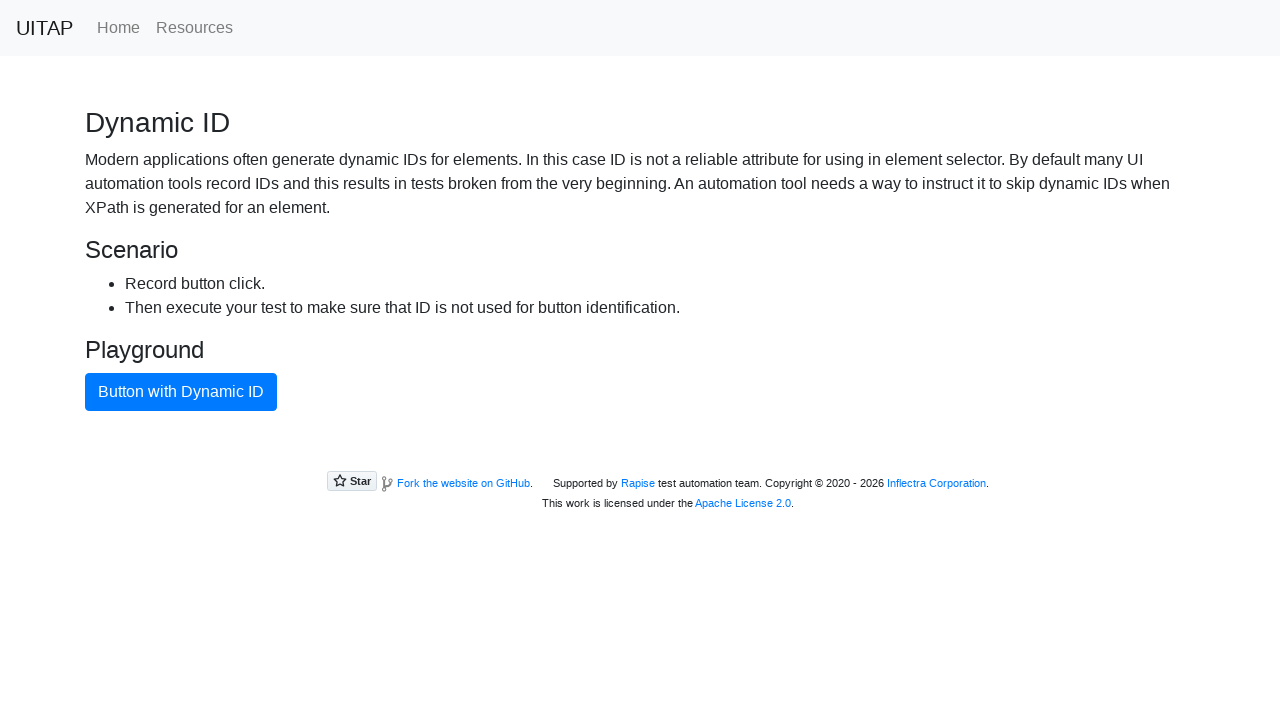

Button with dynamic ID loaded and became visible
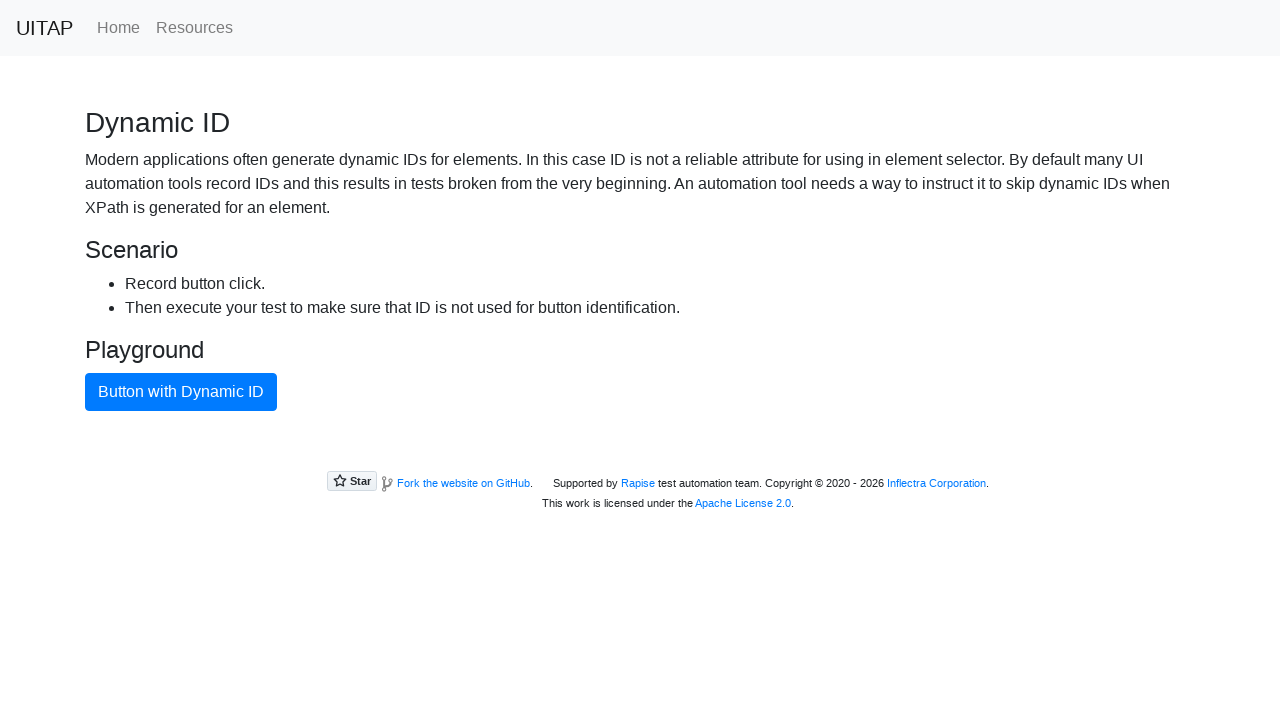

Clicked the button with dynamic ID at (181, 392) on .btn.btn-primary
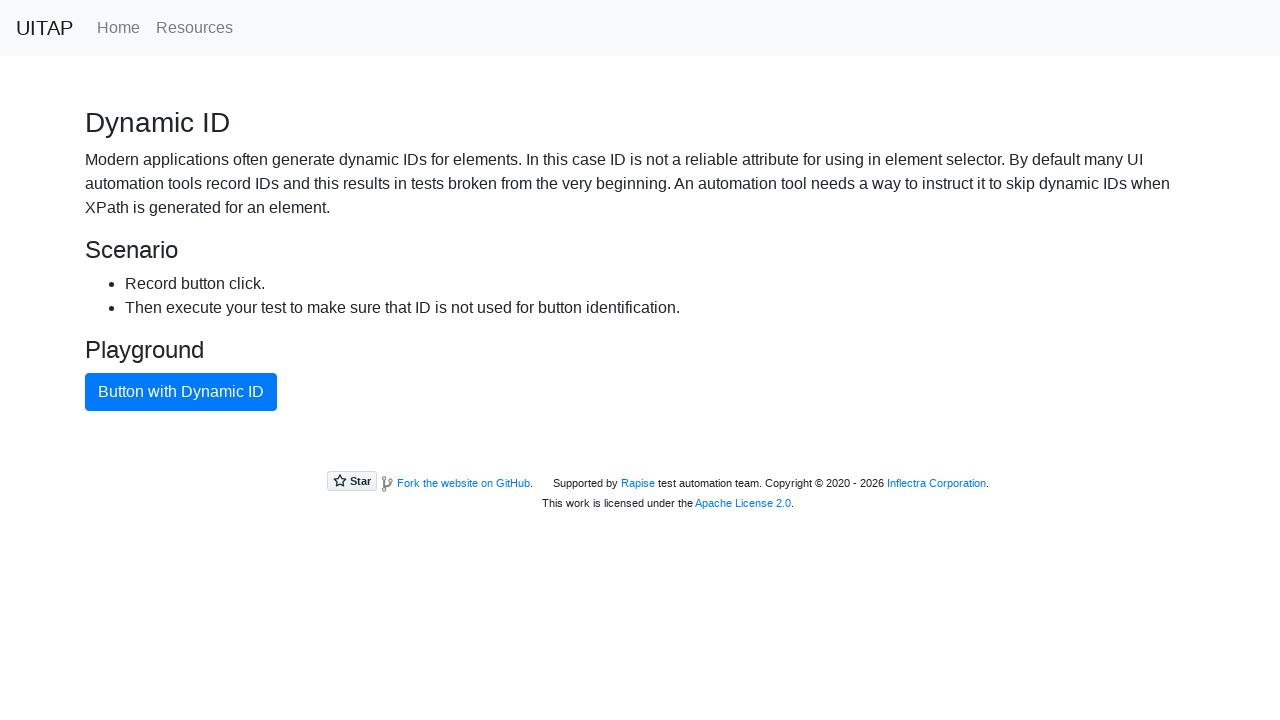

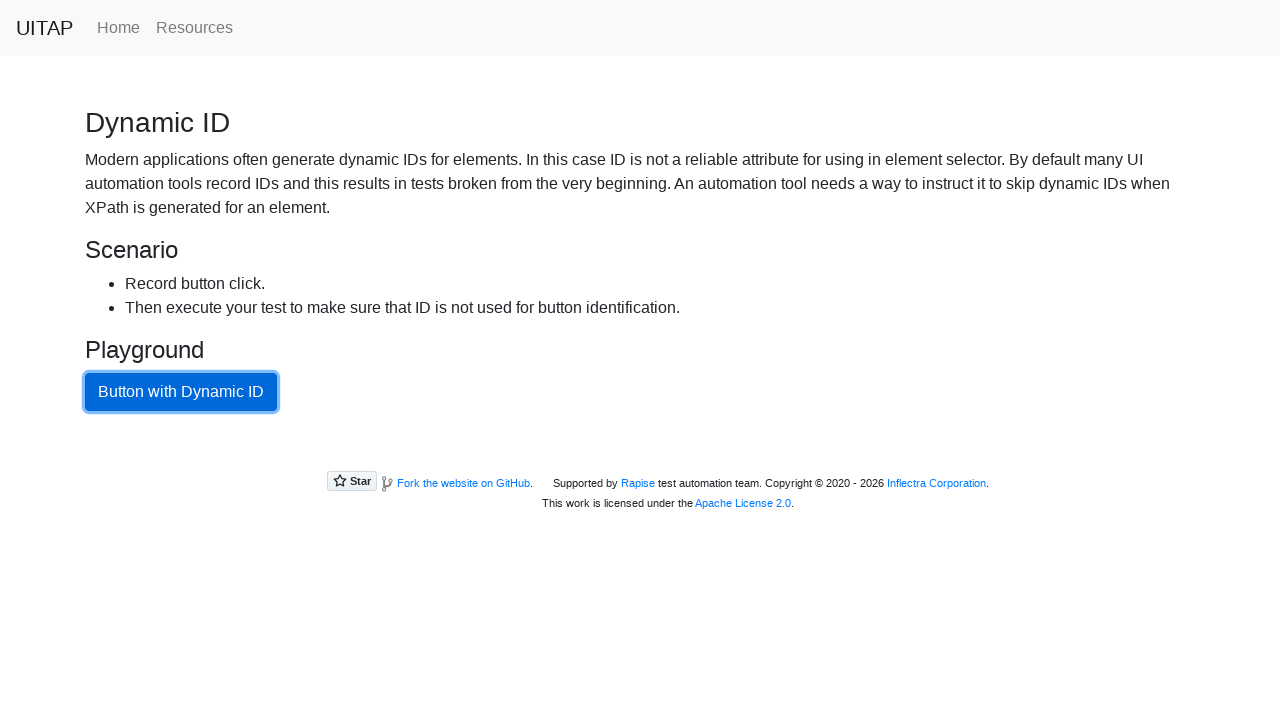